Tests negative assertions to verify elements don't have certain properties before form submission

Starting URL: https://demoqa.com/text-box

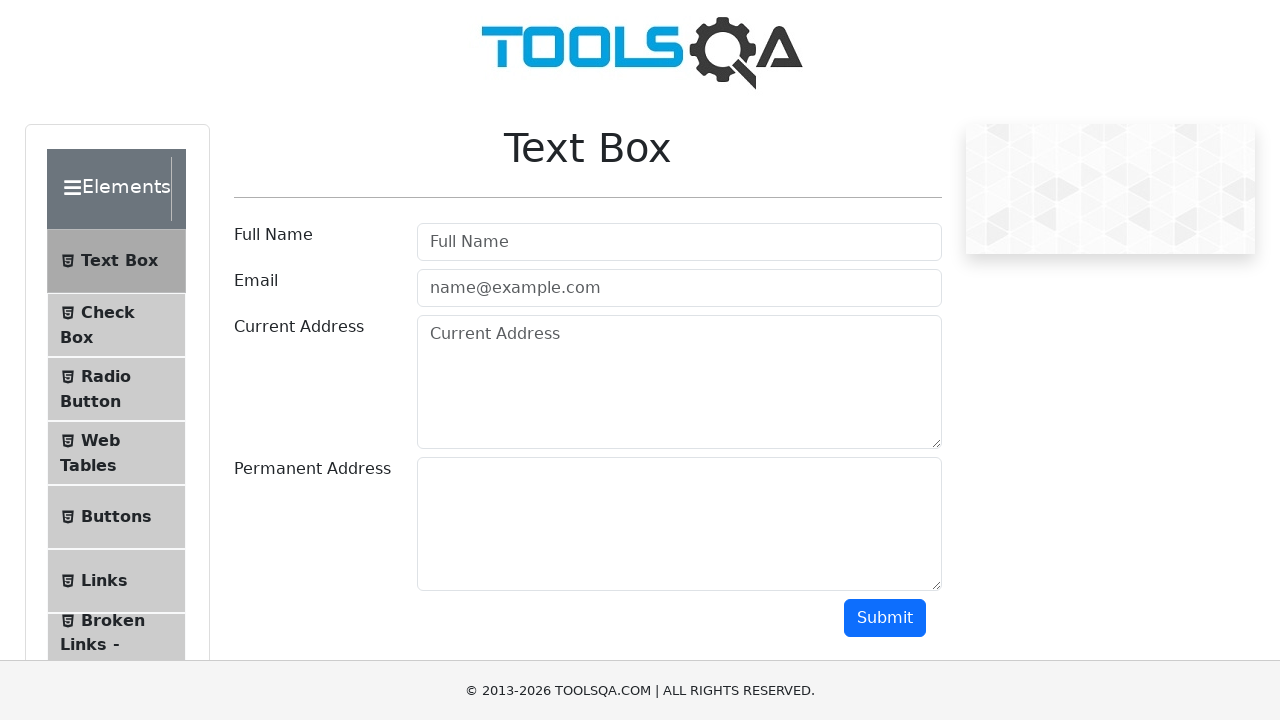

Filled name field with 'rodrigo' on #userName
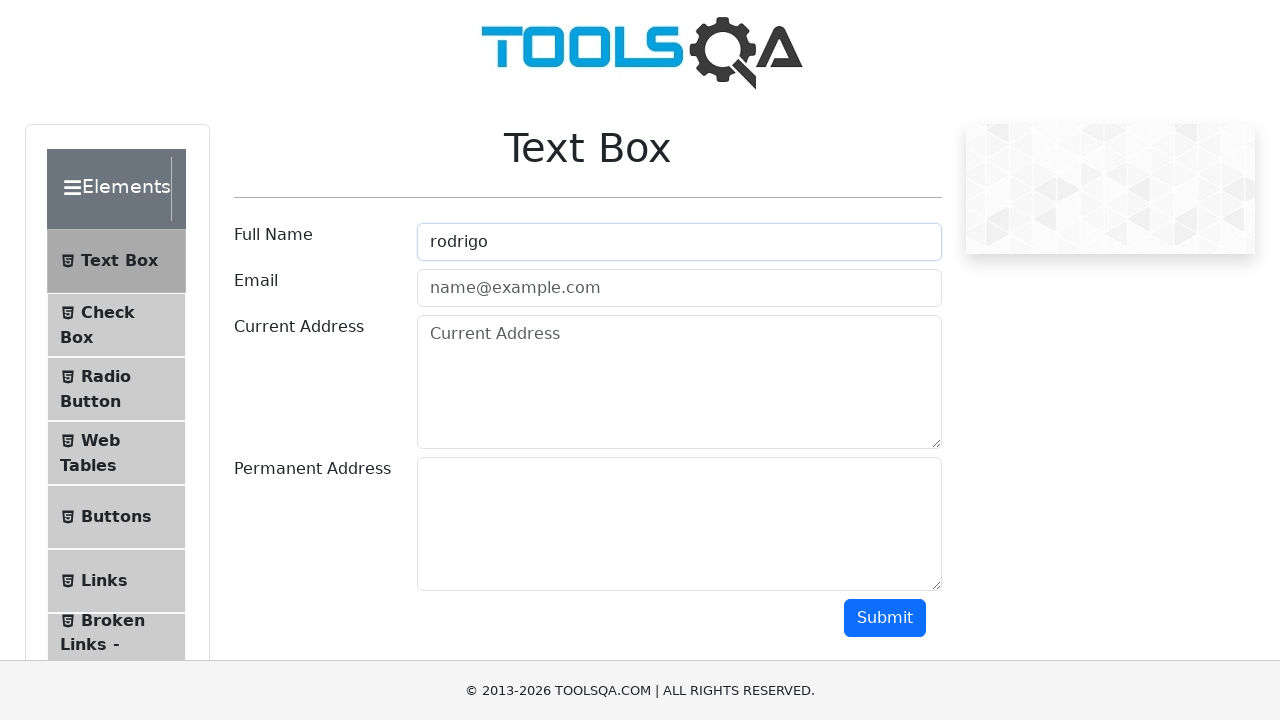

Clicked submit button at (885, 618) on #submit
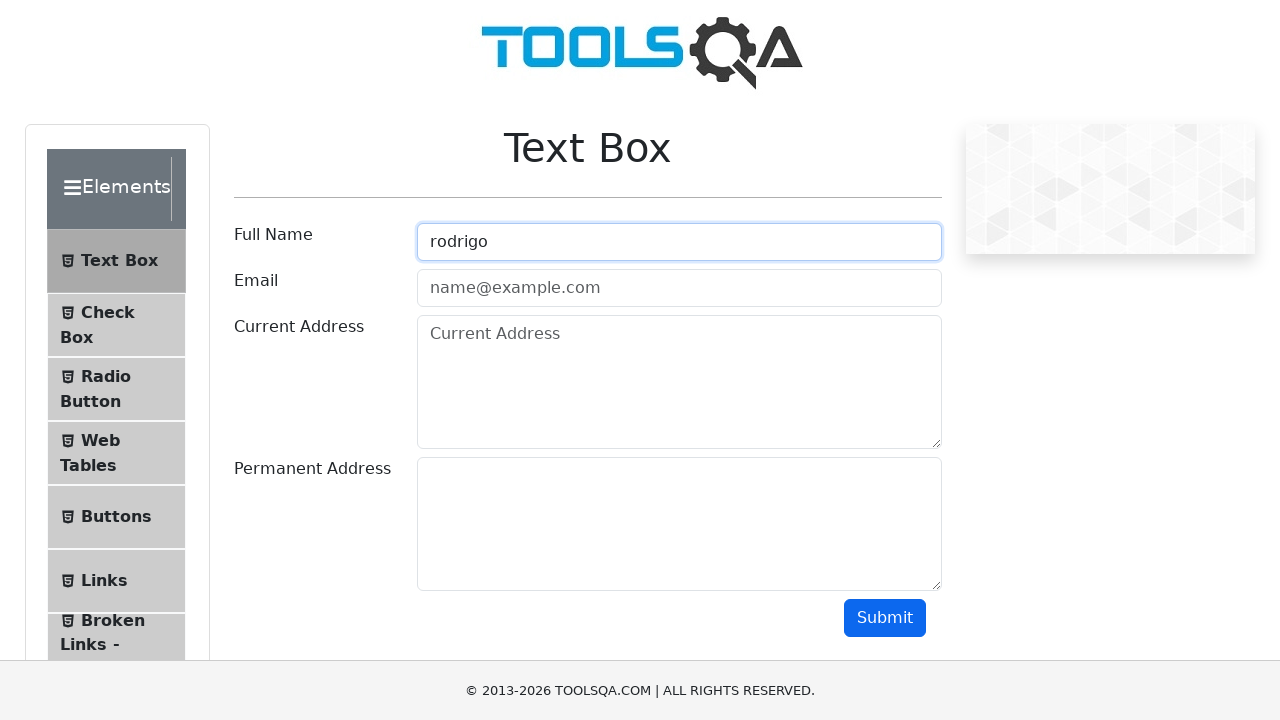

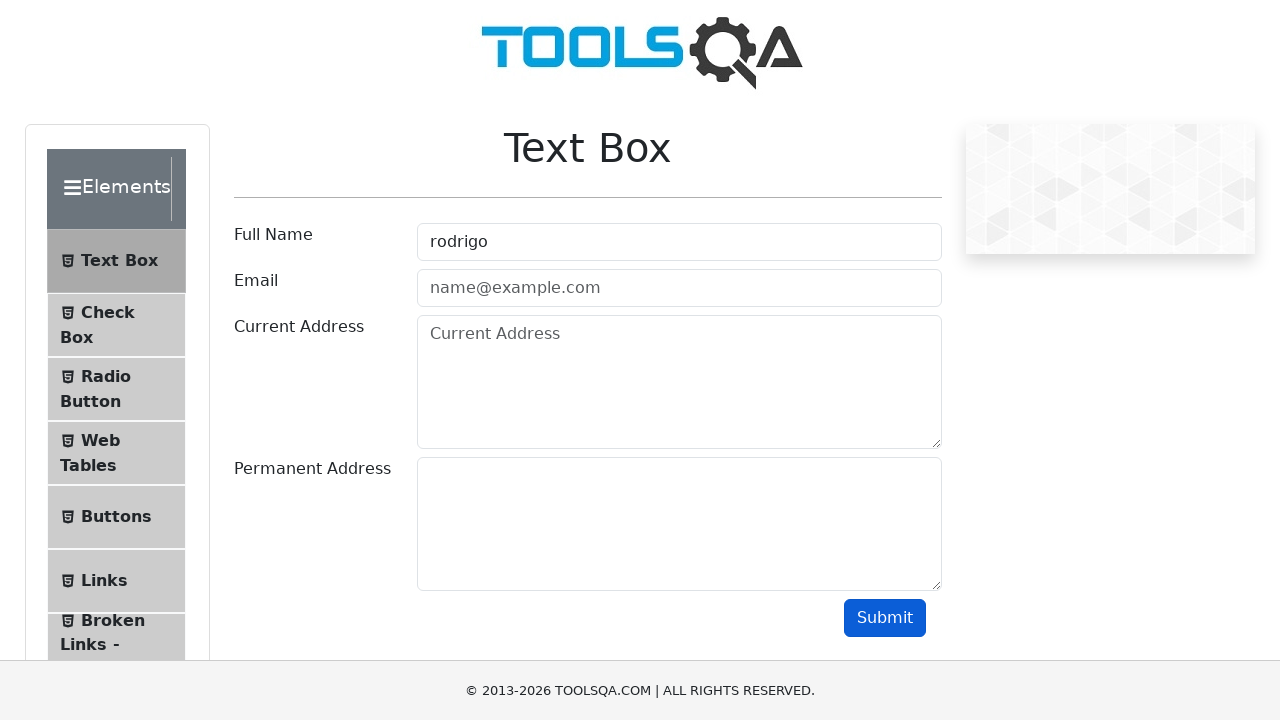